Tests adding elements dynamically and verifying the last delete button using different selector strategies

Starting URL: https://the-internet.herokuapp.com/add_remove_elements/

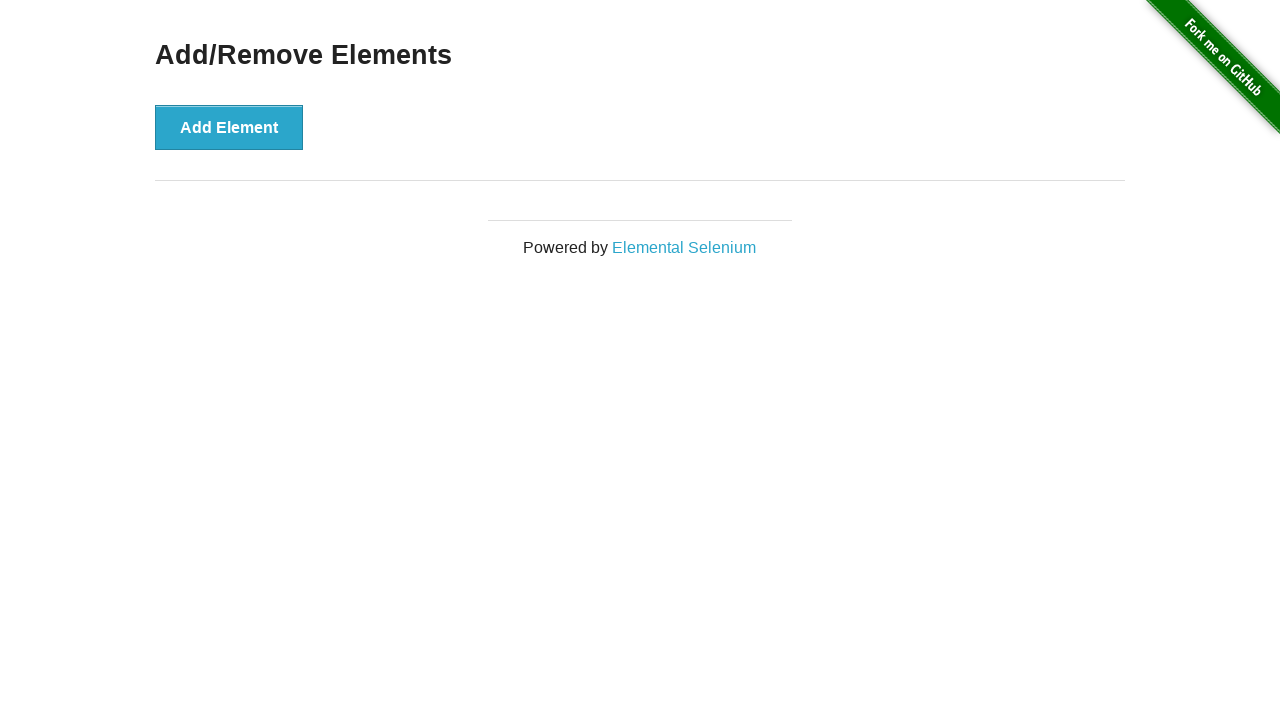

Located the Add Element button
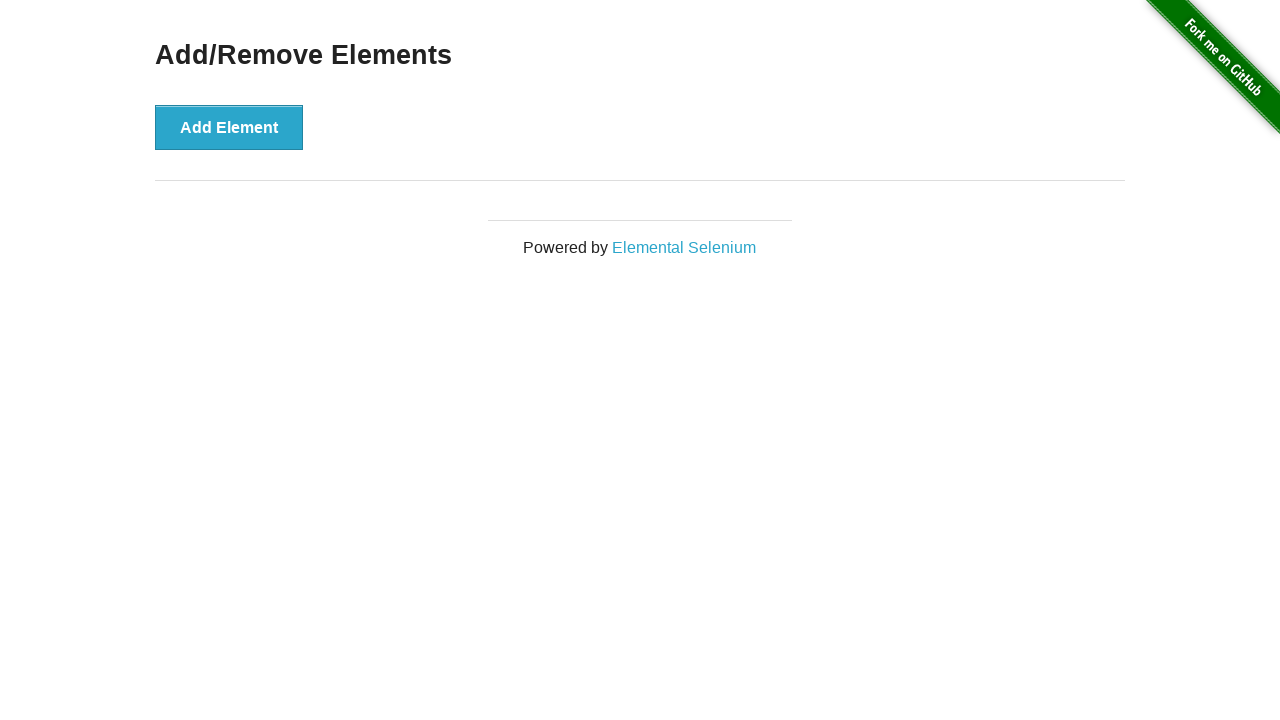

Clicked Add Element button (iteration 1/3) at (229, 127) on xpath=//*[@class='example']/button
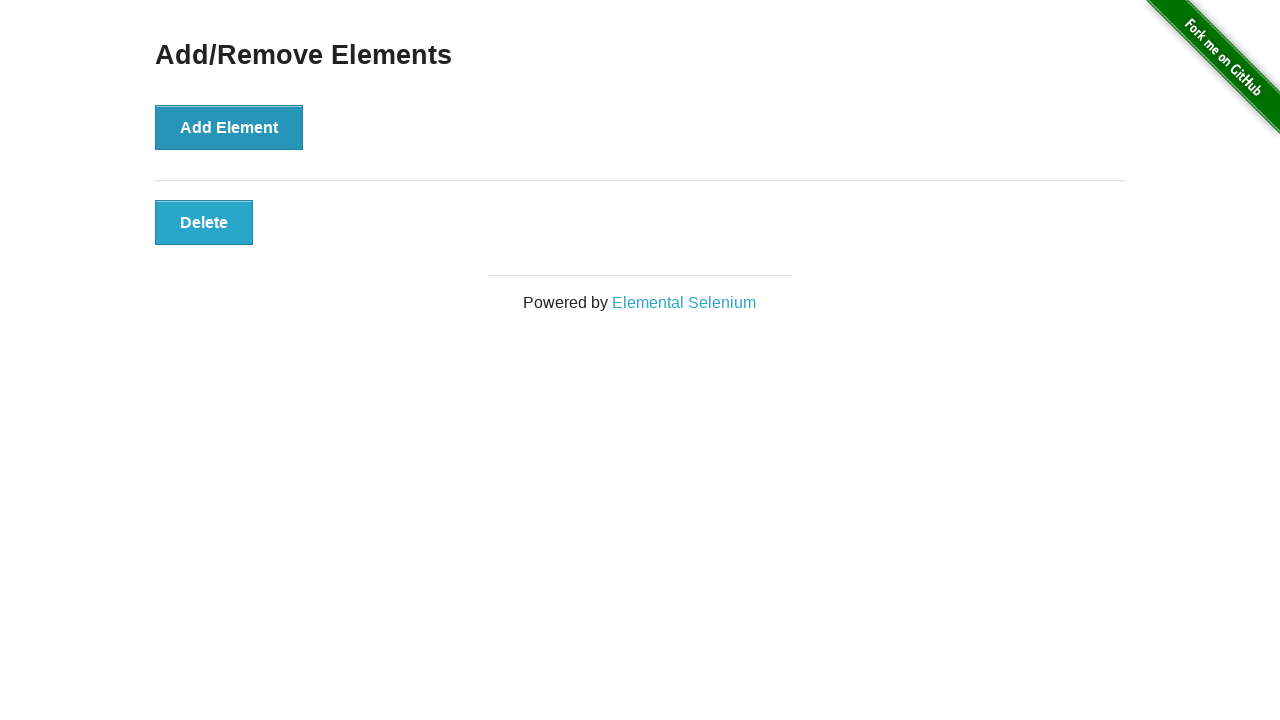

Clicked Add Element button (iteration 2/3) at (229, 127) on xpath=//*[@class='example']/button
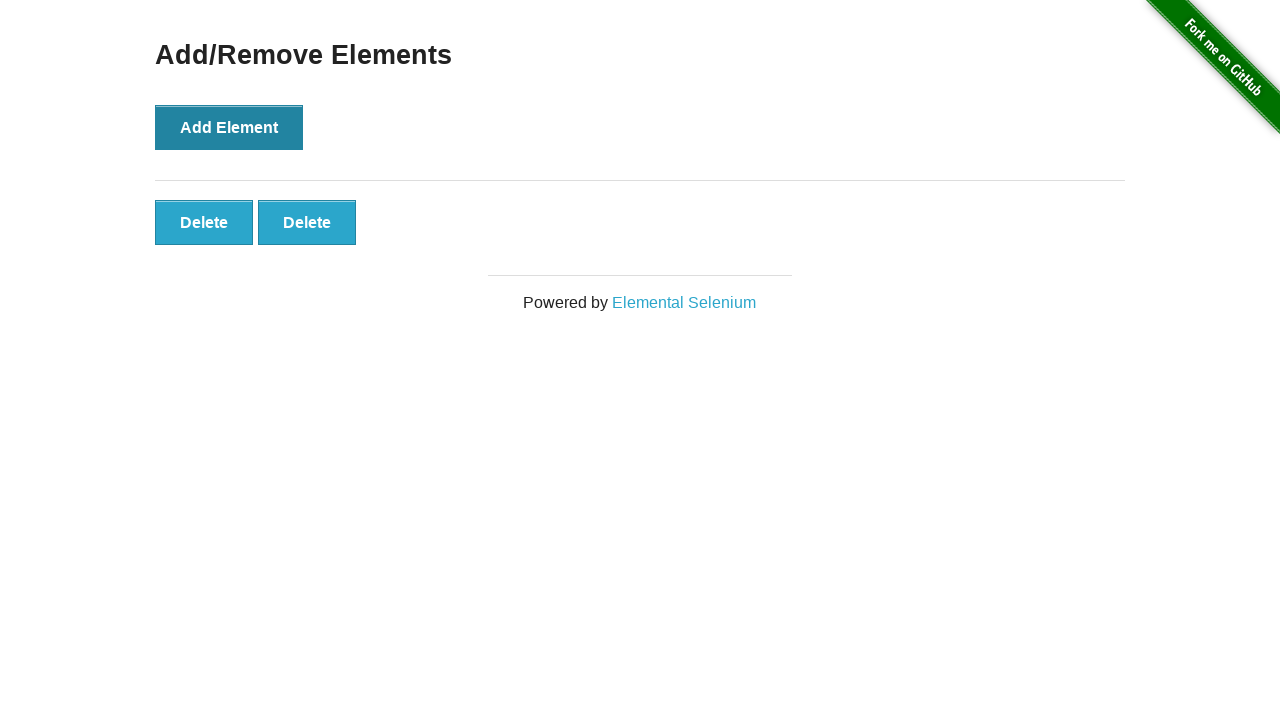

Clicked Add Element button (iteration 3/3) at (229, 127) on xpath=//*[@class='example']/button
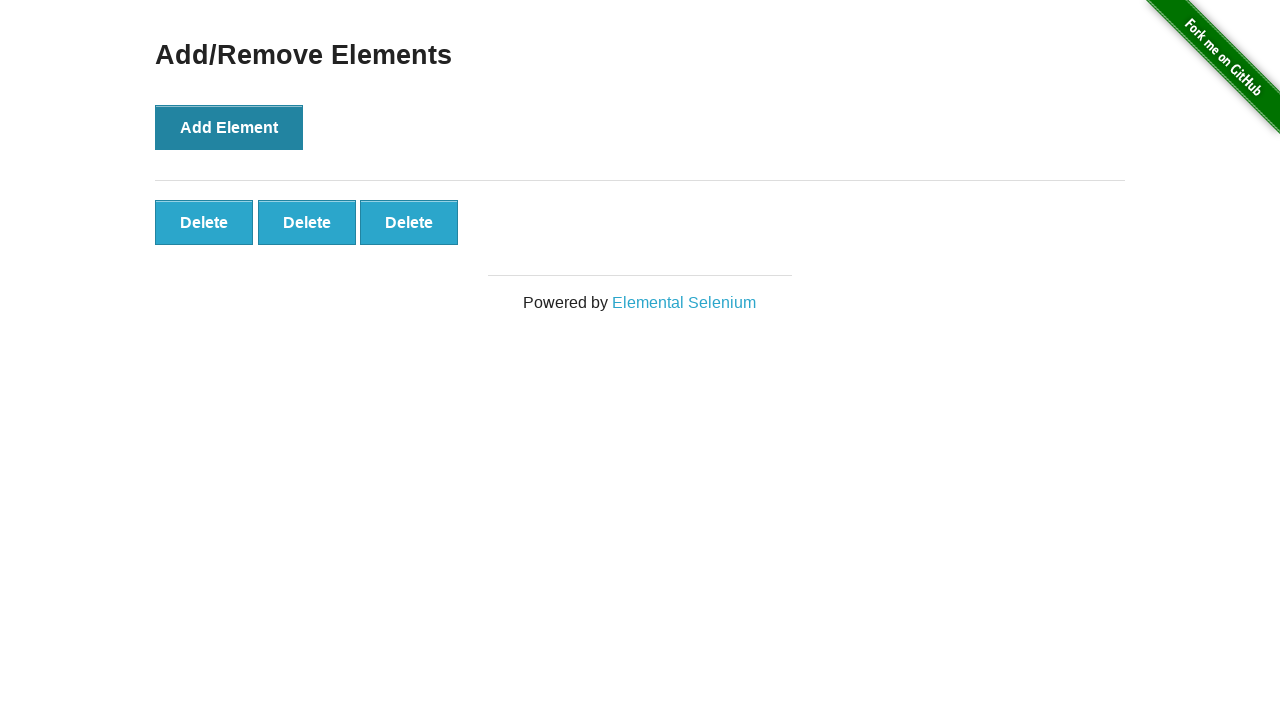

Verified last Delete button using xpath with last() selector
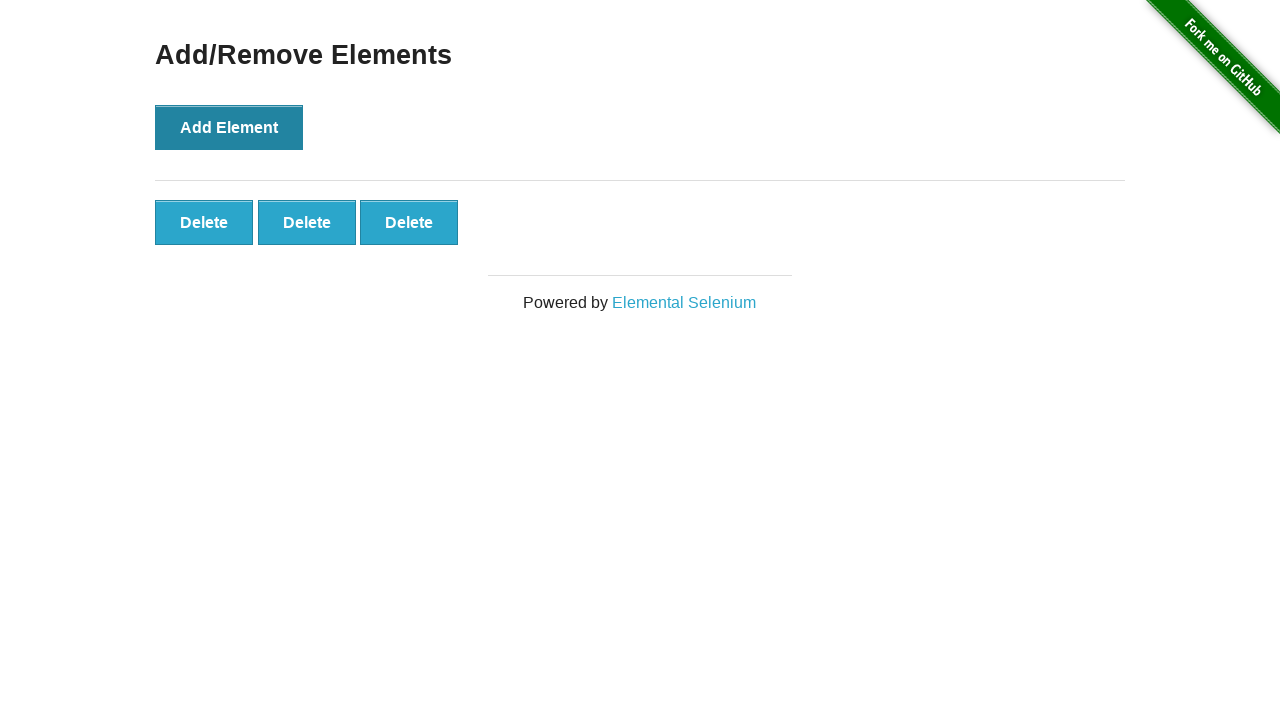

Verified last Delete button using CSS selector with last property
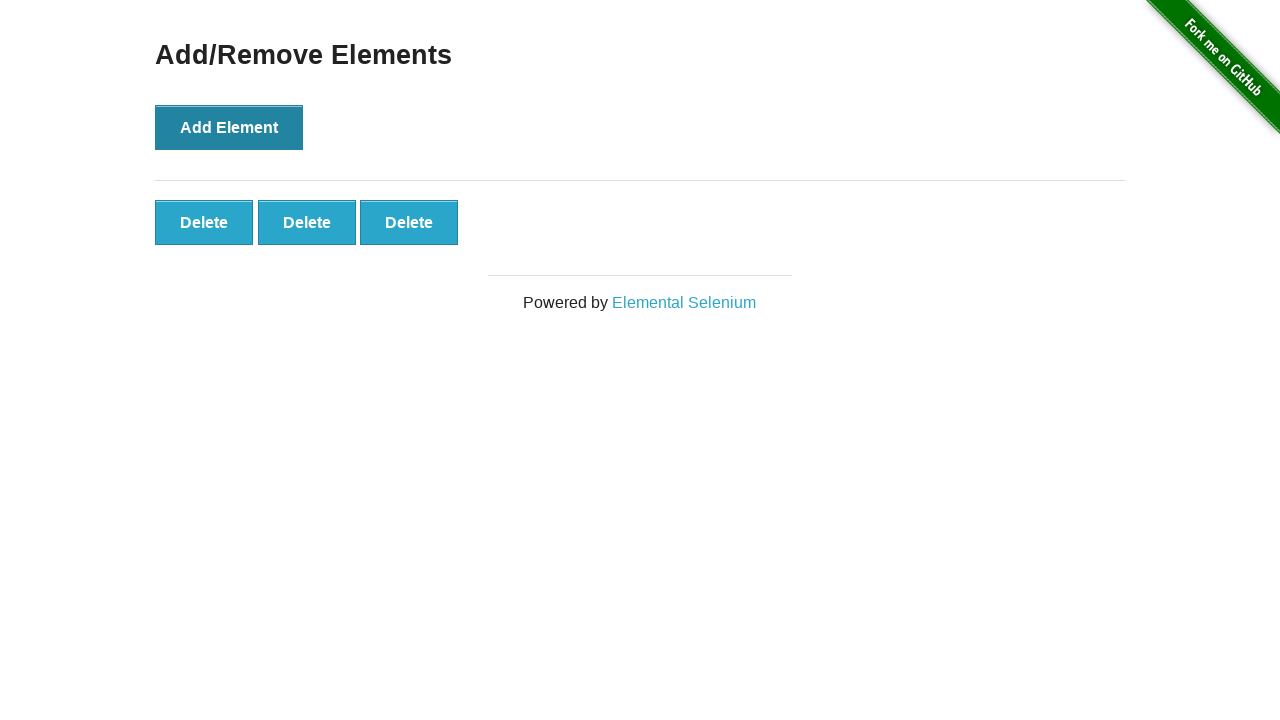

Verified last Delete button using xpath with contains attributes
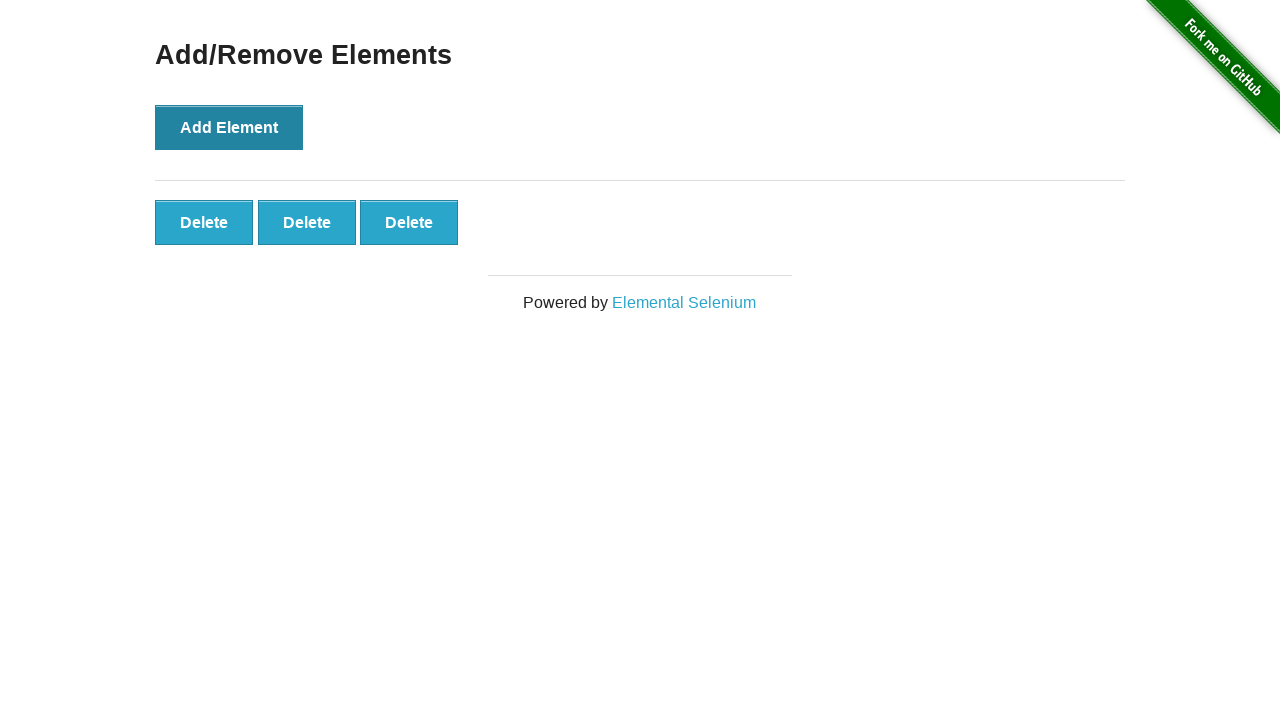

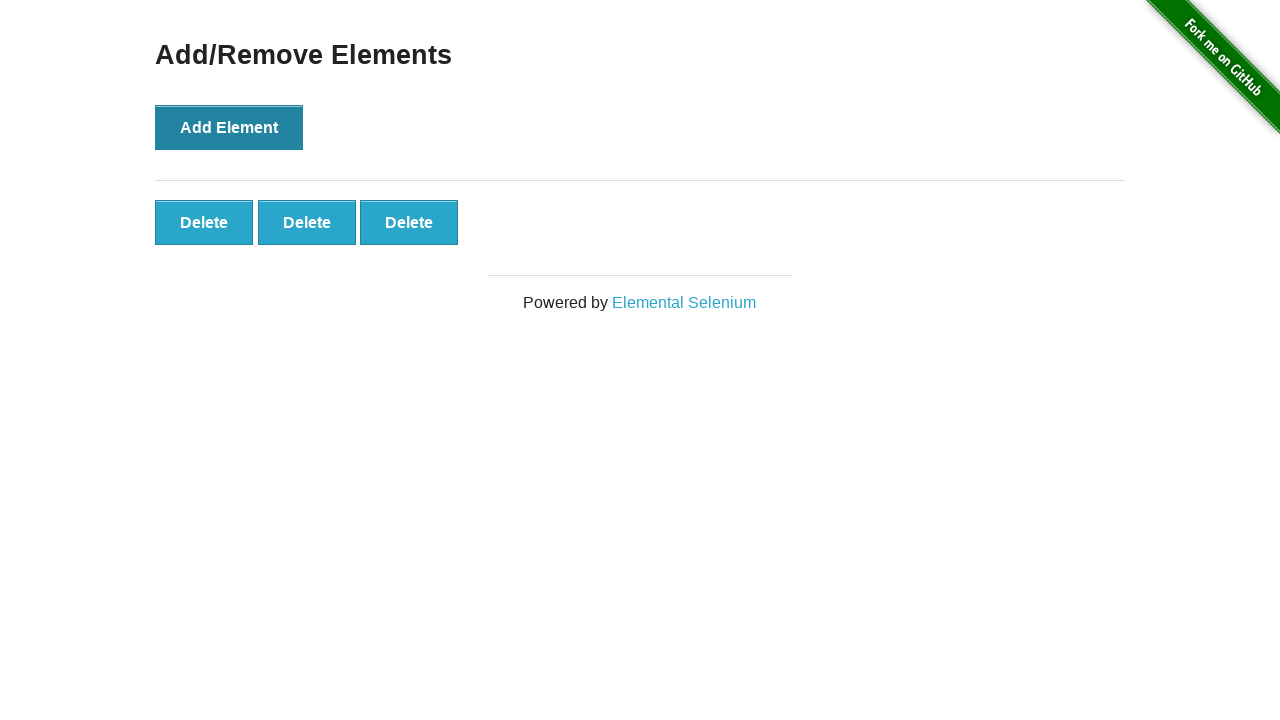